Tests the auto-suggestion dropdown functionality by typing a partial country name and selecting "India" from the suggestions that appear

Starting URL: https://rahulshettyacademy.com/dropdownsPractise/

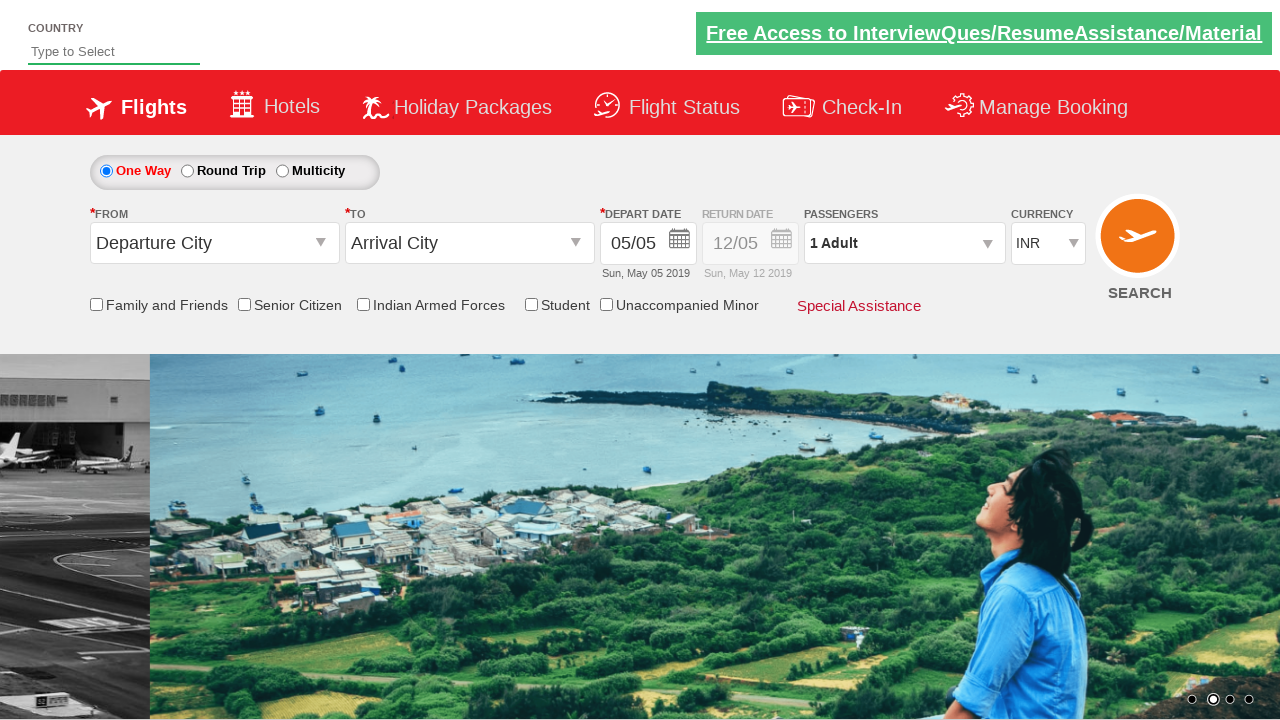

Typed 'ind' into the autosuggest field to trigger suggestions on #autosuggest
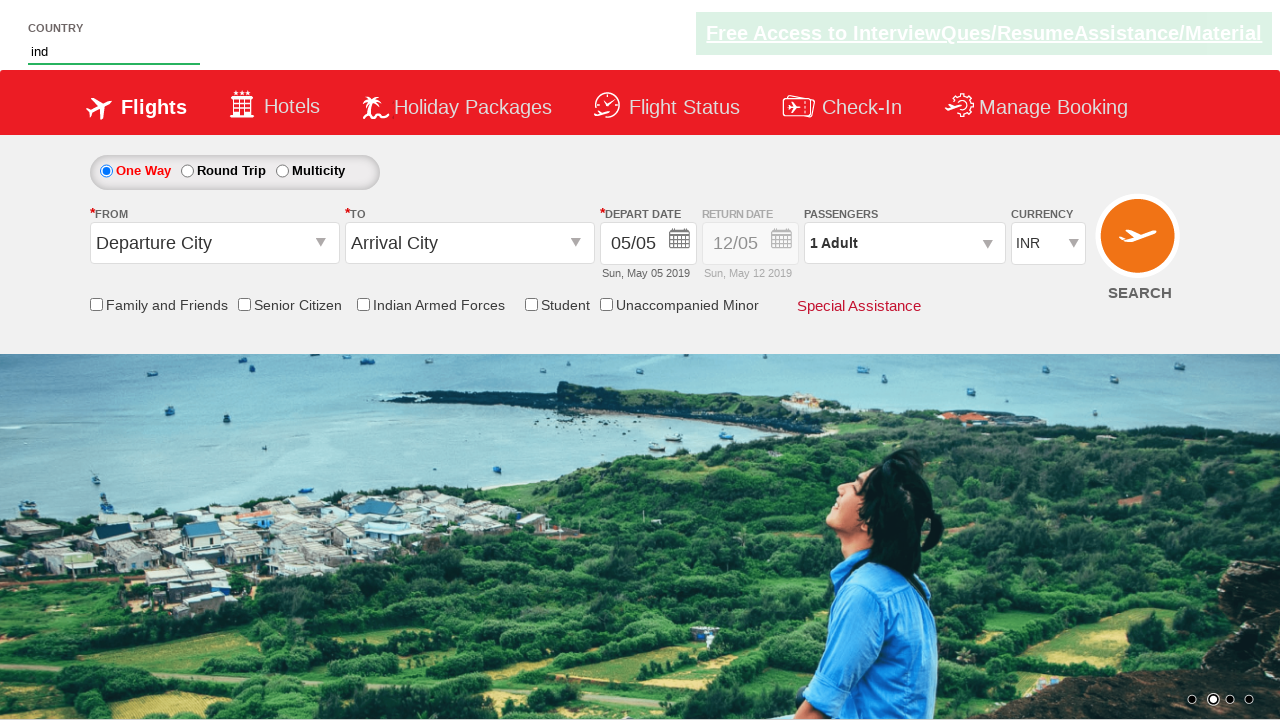

Auto-suggestion dropdown appeared with country options
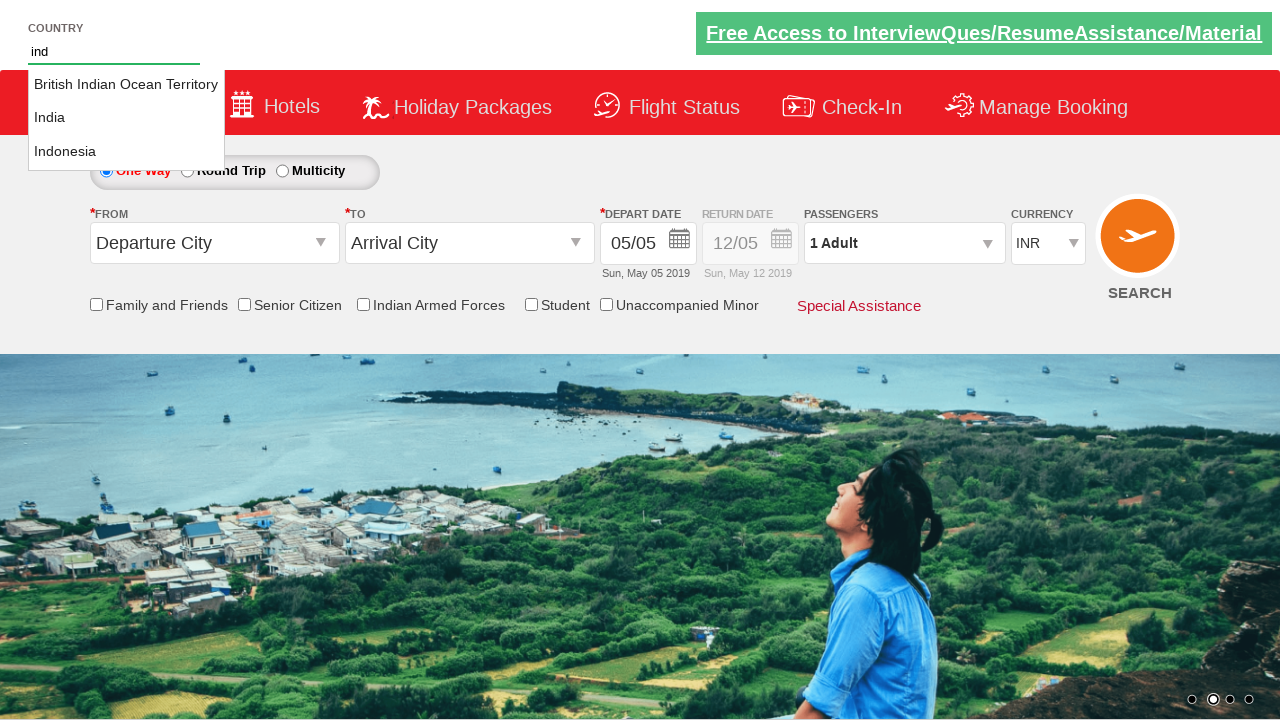

Selected 'India' from the auto-suggestion dropdown at (126, 118) on li.ui-menu-item a:text-is('India')
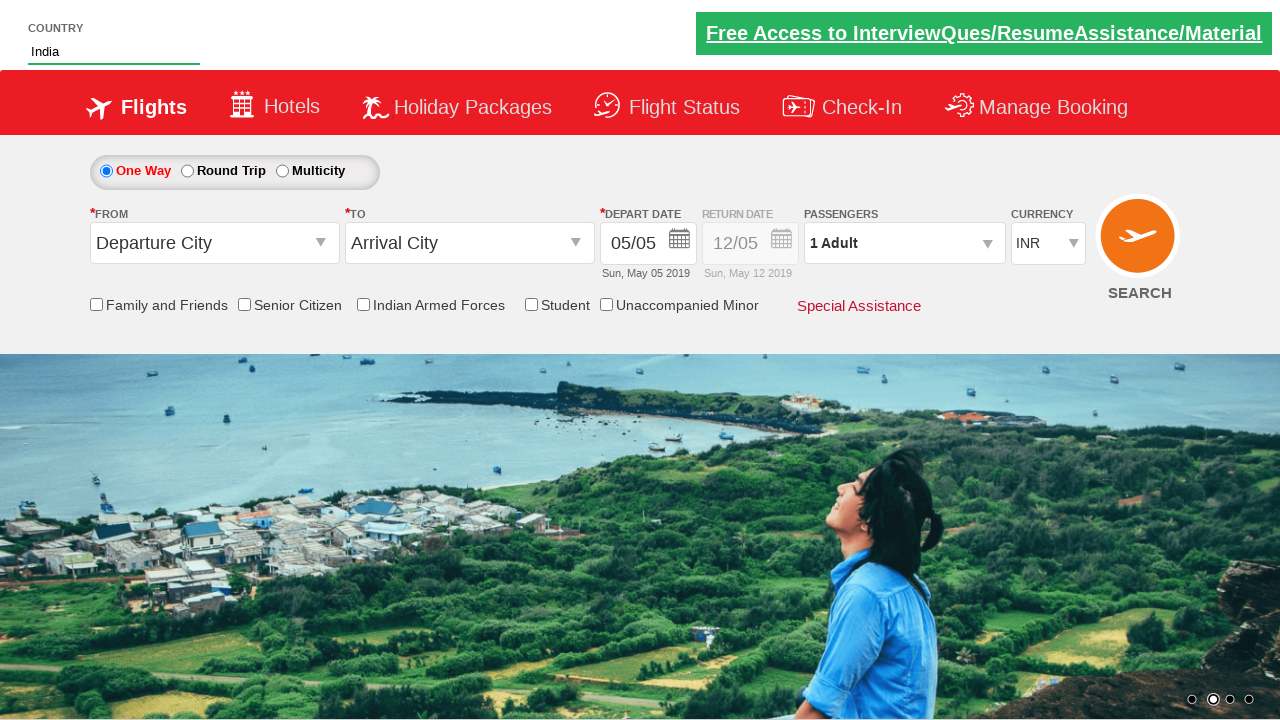

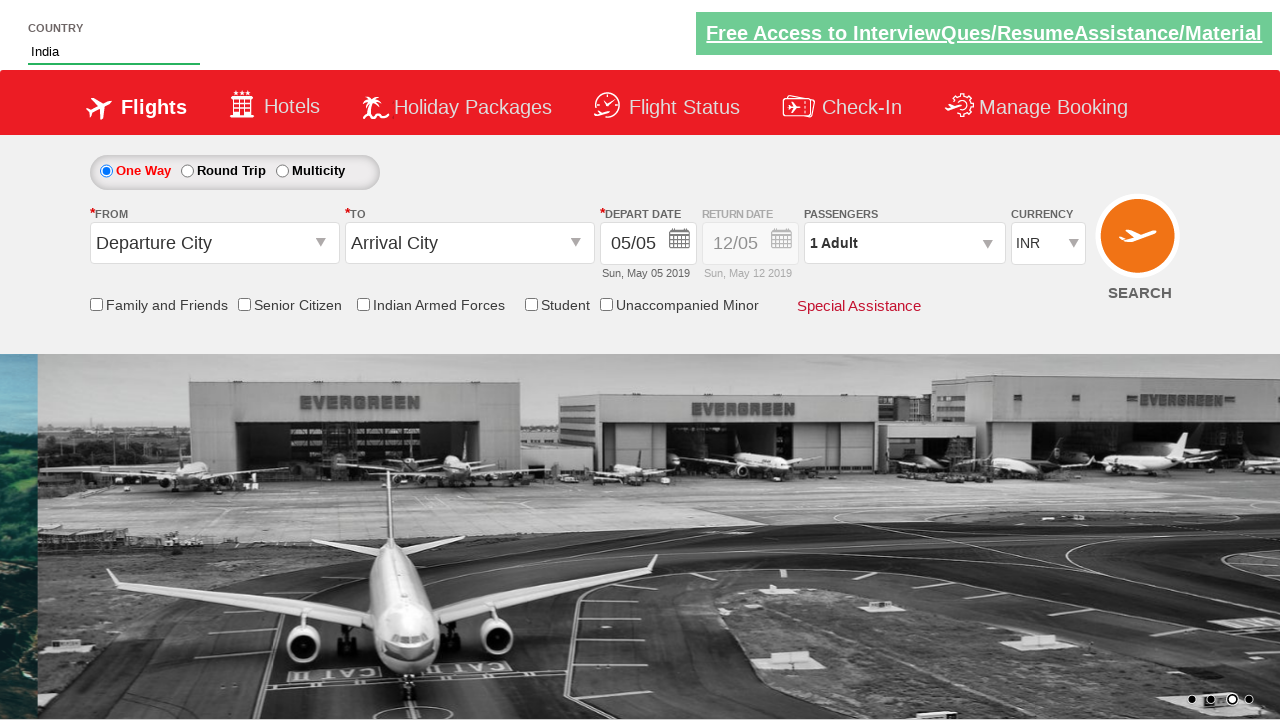